Tests the infinite scroll and "load more" functionality on a Chinese news website by scrolling to the bottom of the page multiple times and then clicking a "more" button to load additional content.

Starting URL: https://news.163.com/domestic/

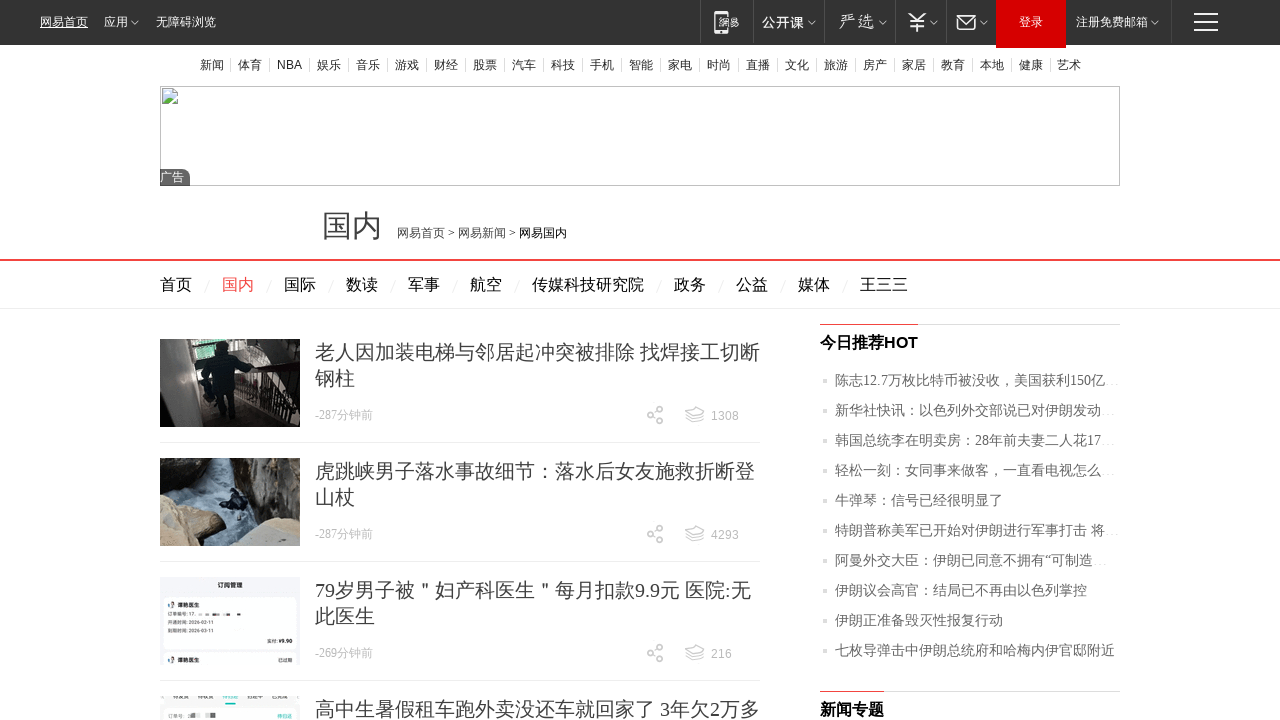

Scrolled to bottom of page to trigger lazy loading
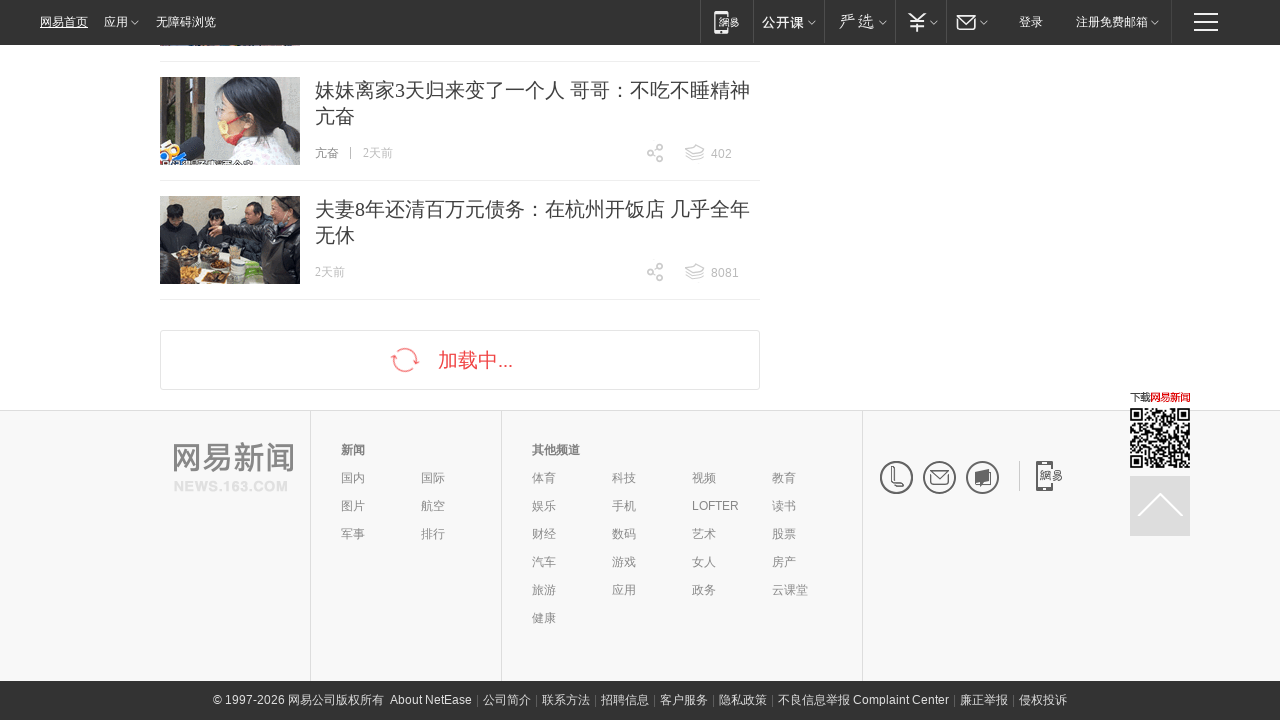

Waited 1 second for content to load after scroll
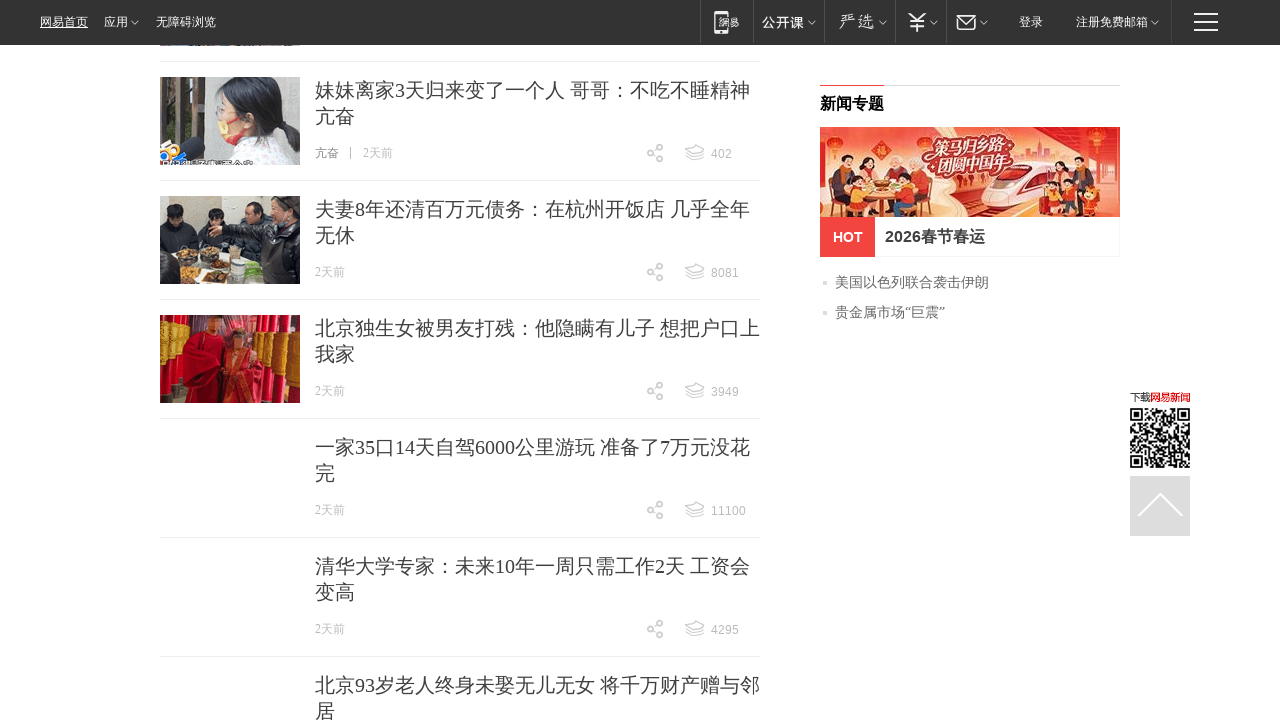

Scrolled to bottom of page to trigger lazy loading
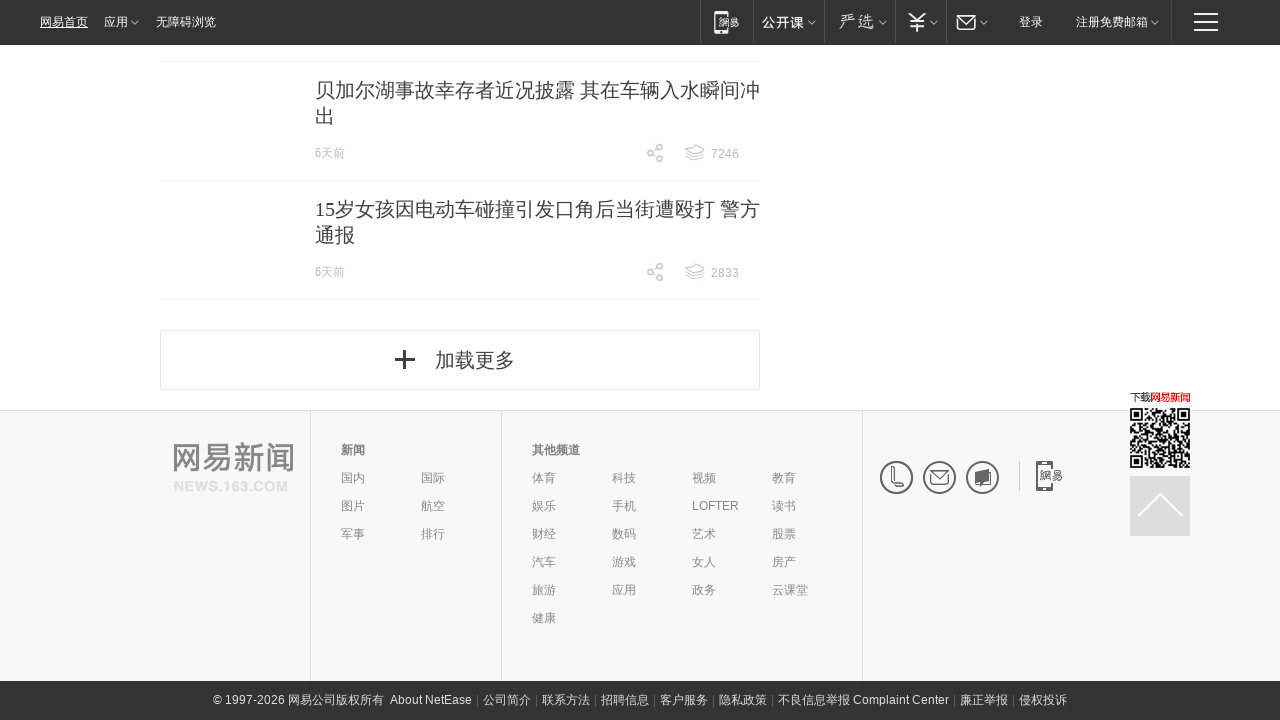

Waited 1 second for content to load after scroll
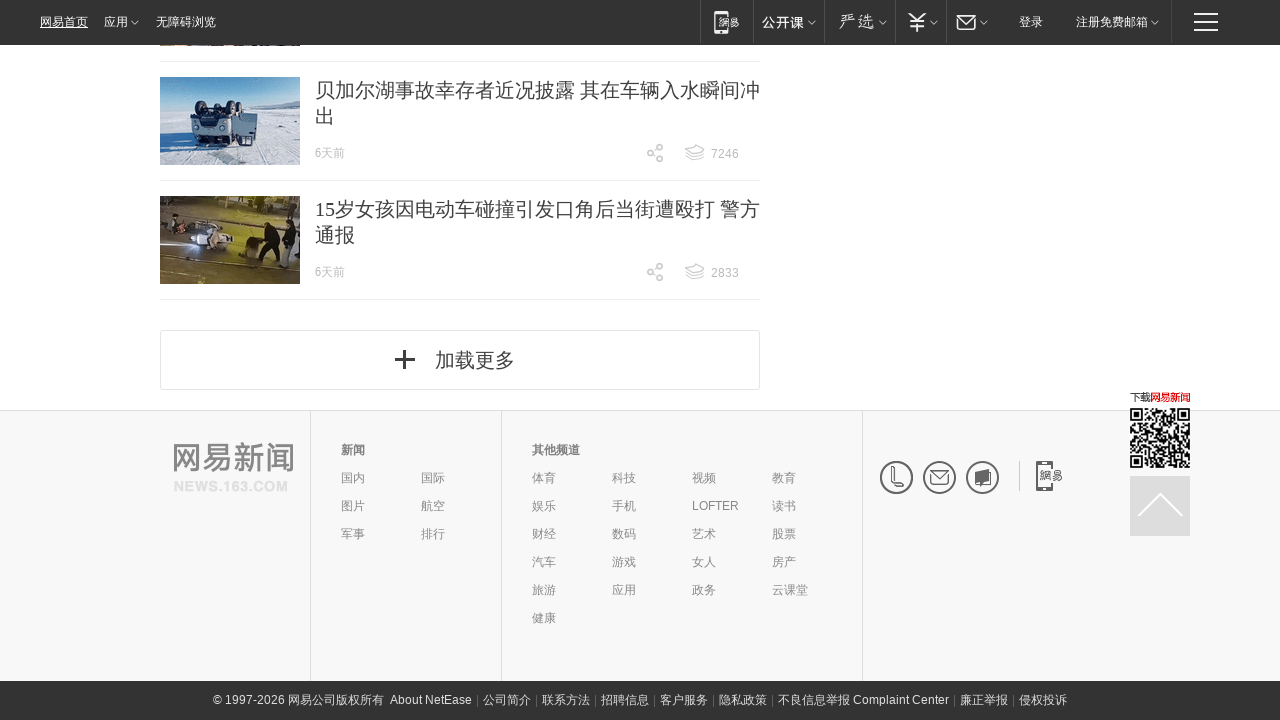

Scrolled to bottom of page to trigger lazy loading
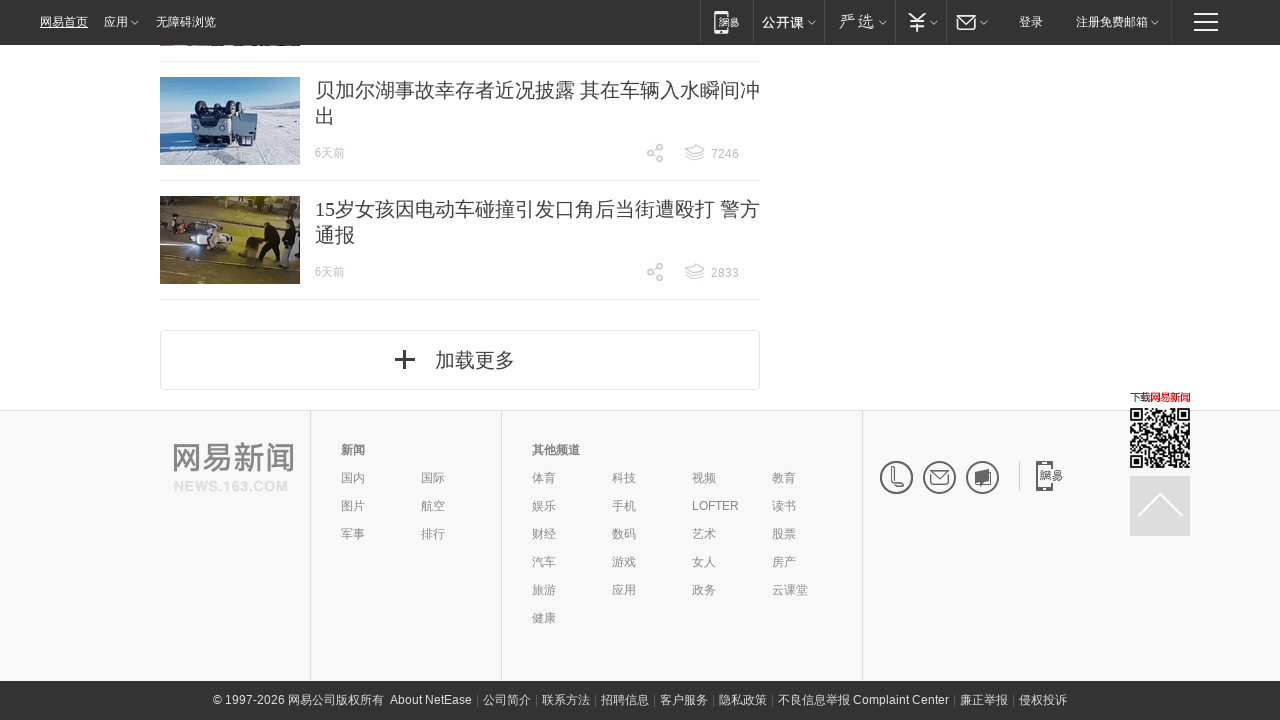

Waited 1 second for content to load after scroll
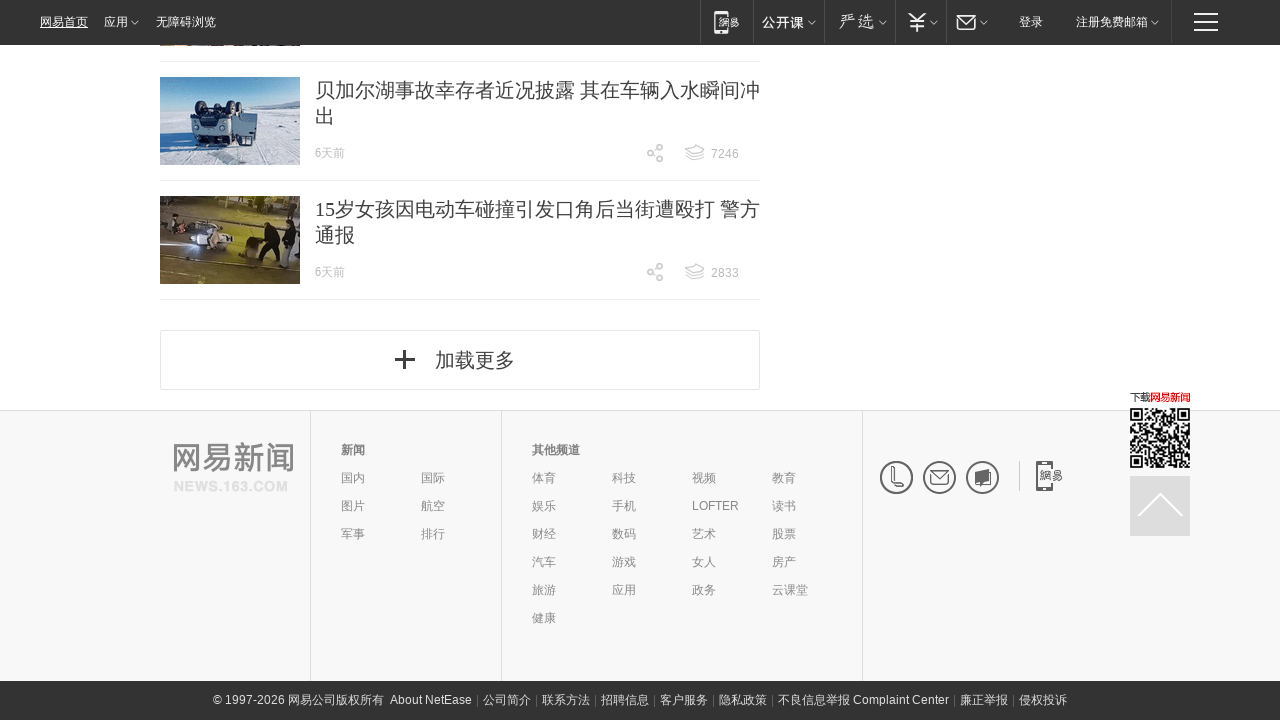

Scrolled to bottom of page to trigger lazy loading
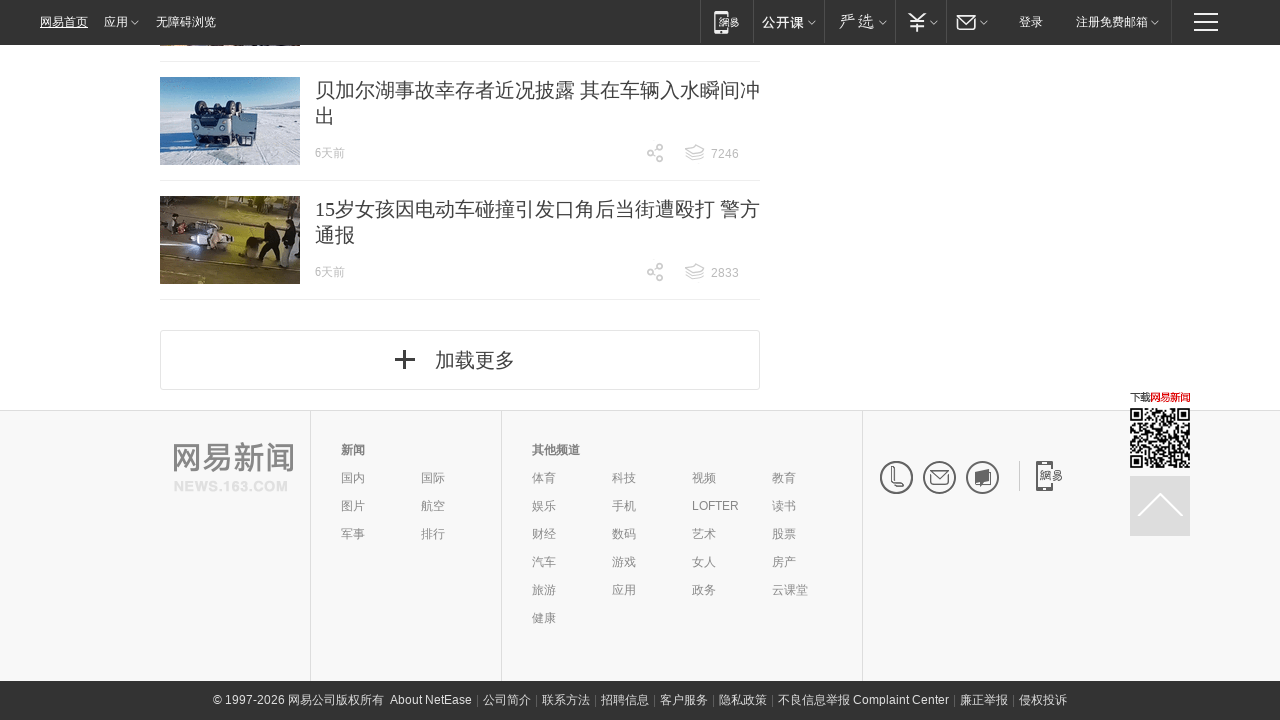

Waited 1 second for content to load after scroll
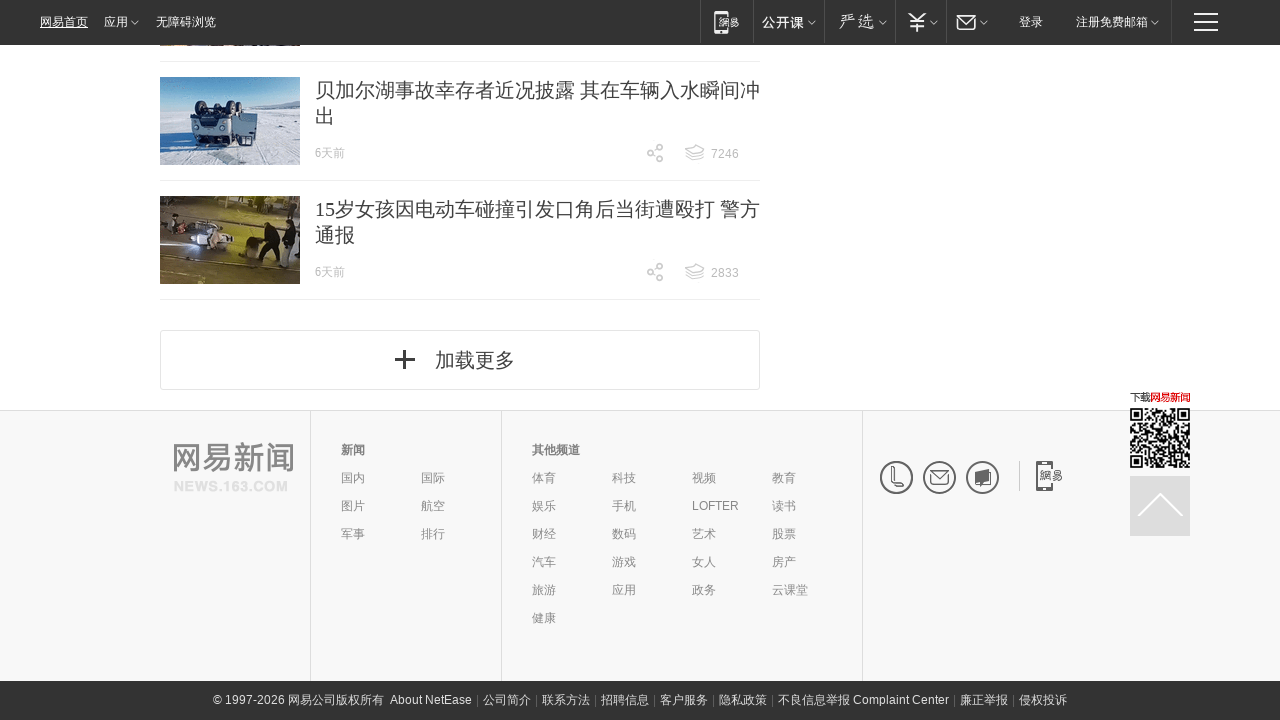

Scrolled to bottom of page to trigger lazy loading
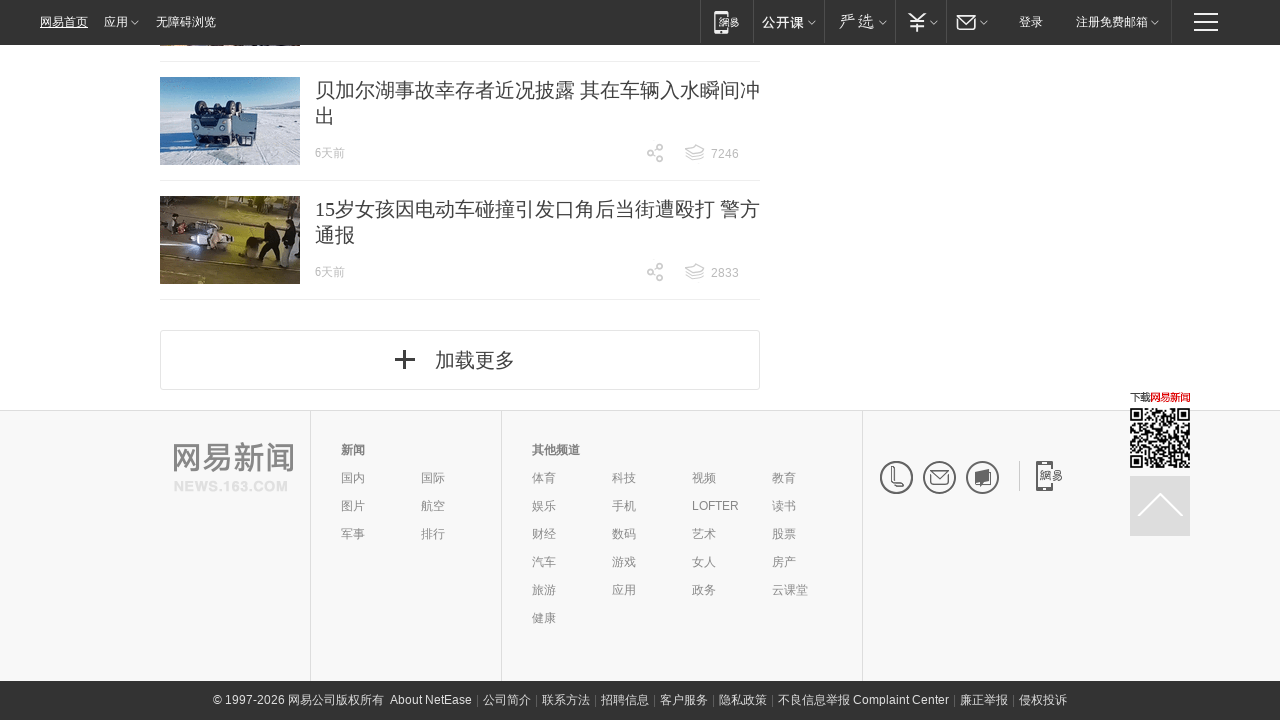

Waited 1 second for content to load after scroll
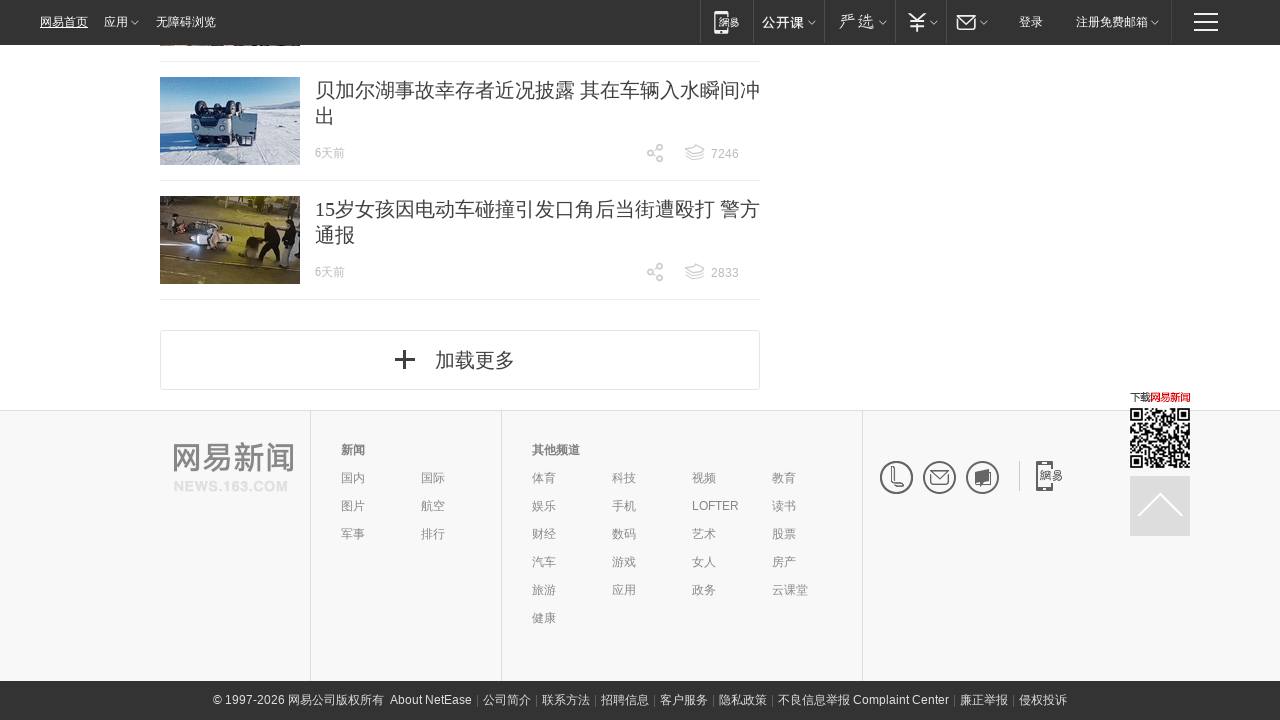

Scrolled to bottom of page to trigger lazy loading
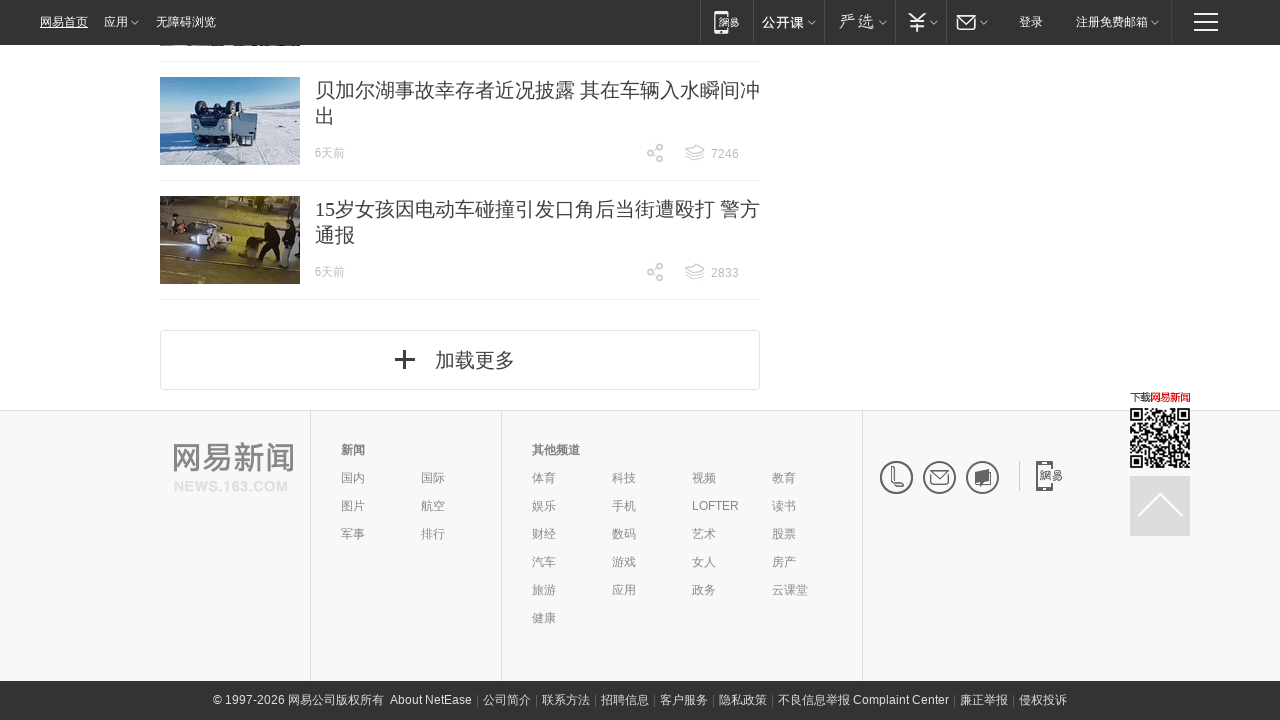

Waited 1 second for content to load after scroll
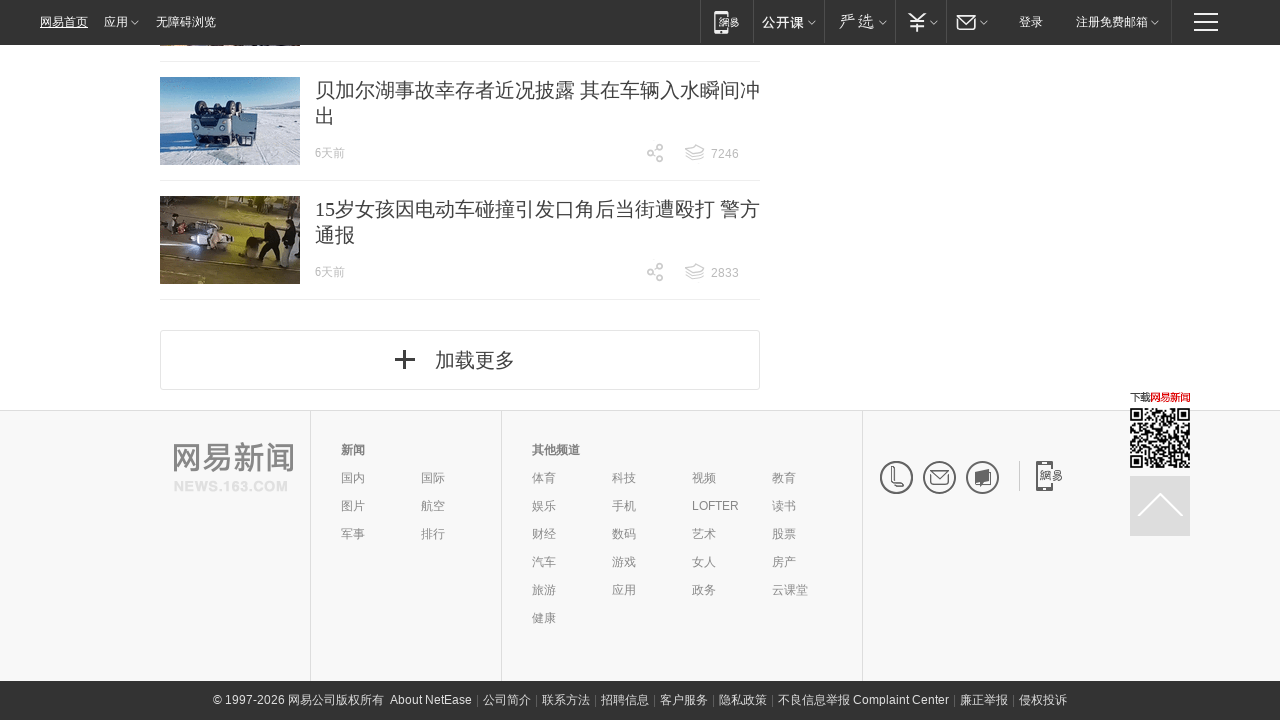

Scrolled to bottom of page to trigger lazy loading
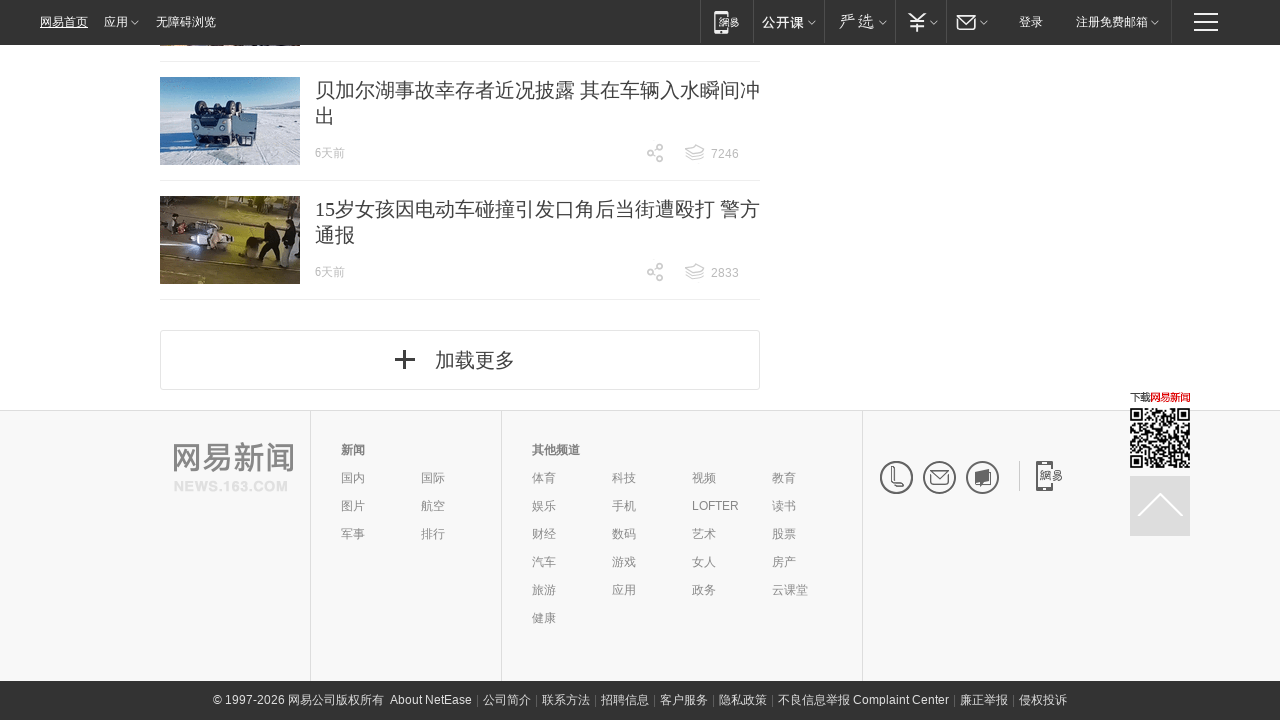

Waited 1 second for content to load after scroll
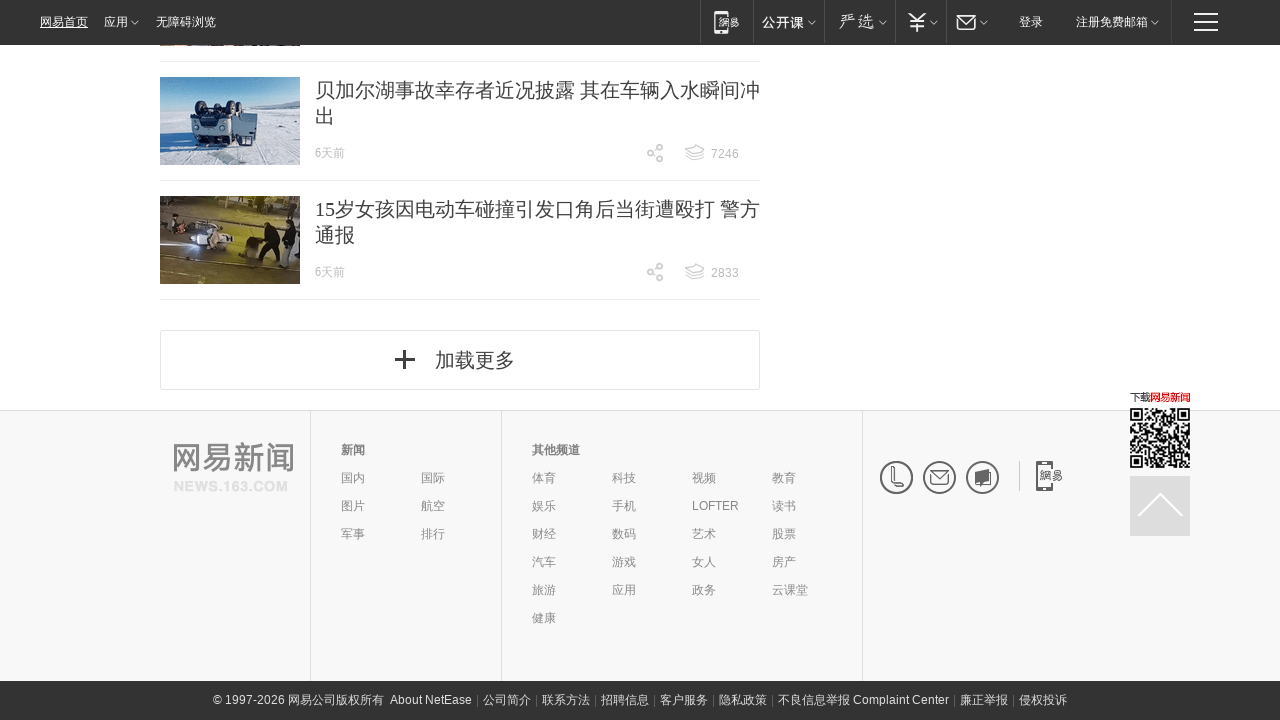

Scrolled to bottom of page to trigger lazy loading
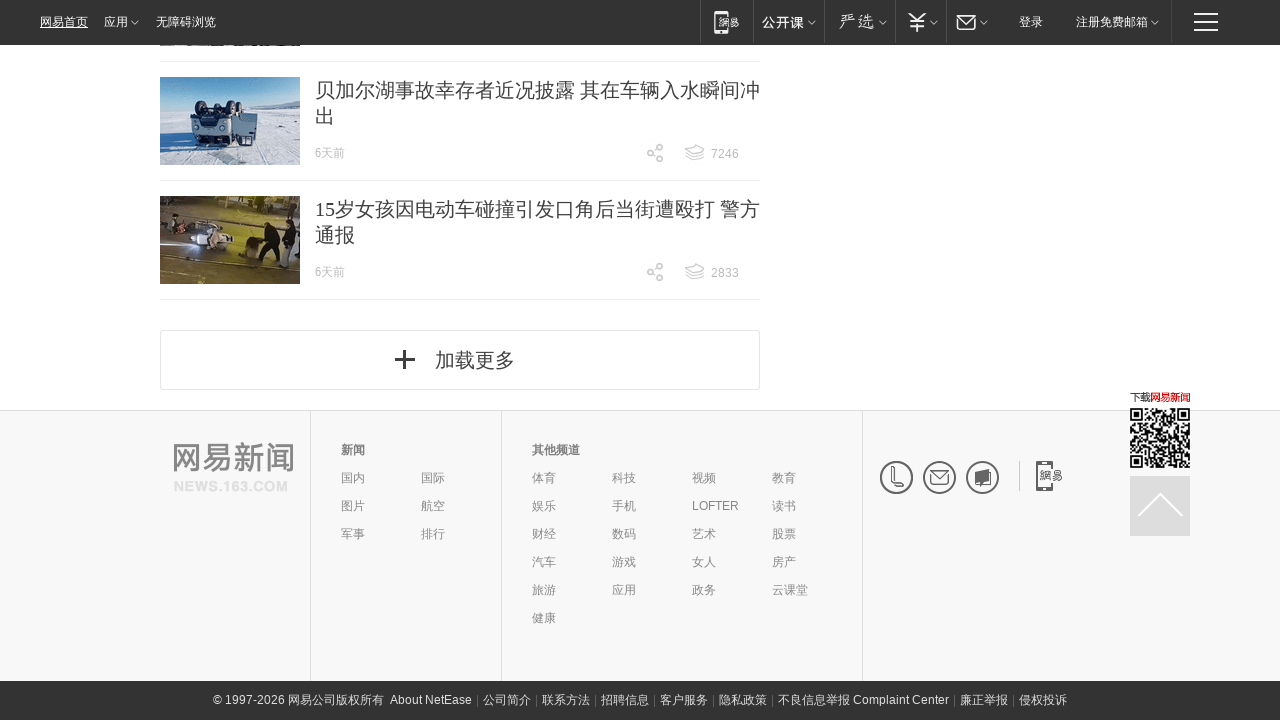

Waited 1 second for content to load after scroll
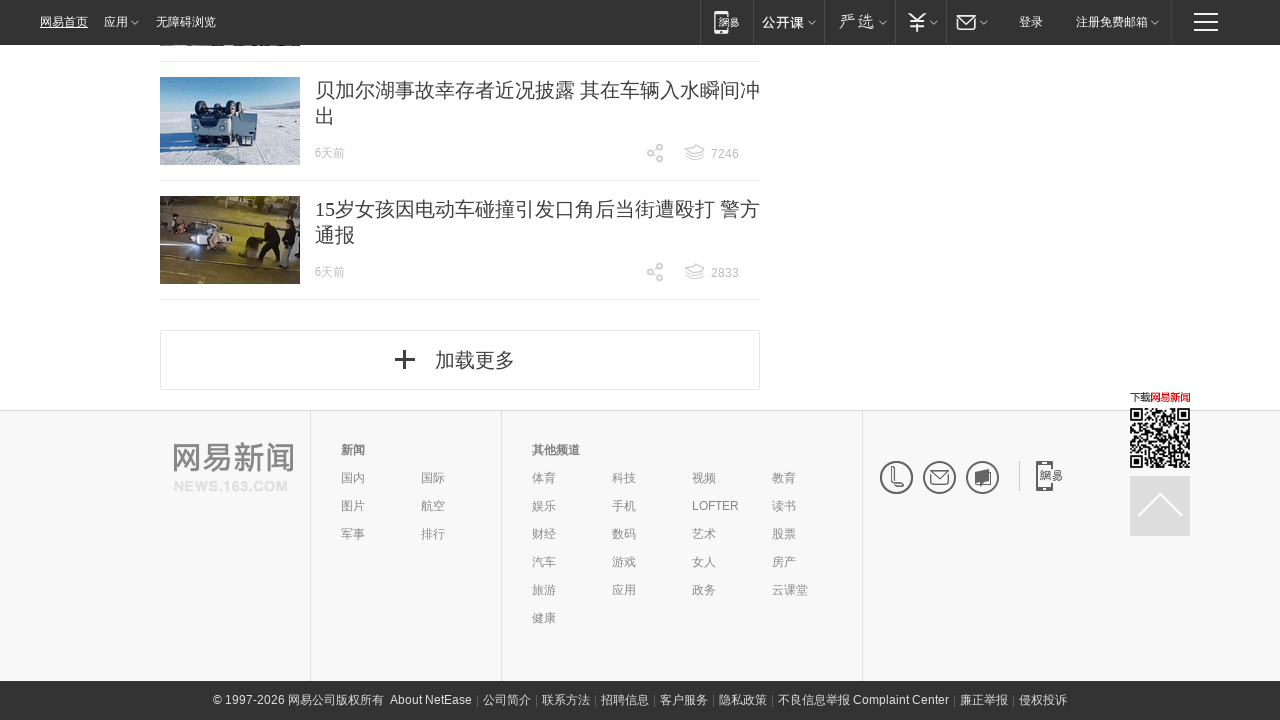

Scrolled to bottom of page to trigger lazy loading
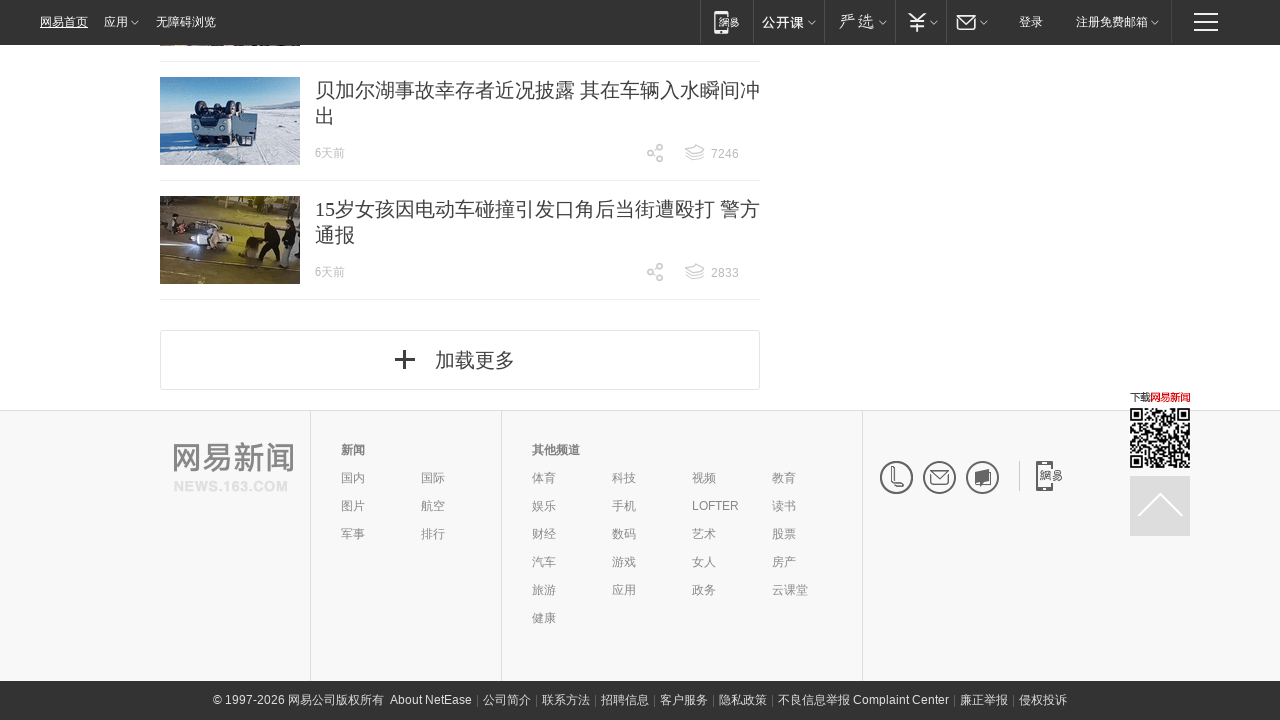

Waited 1 second for content to load after scroll
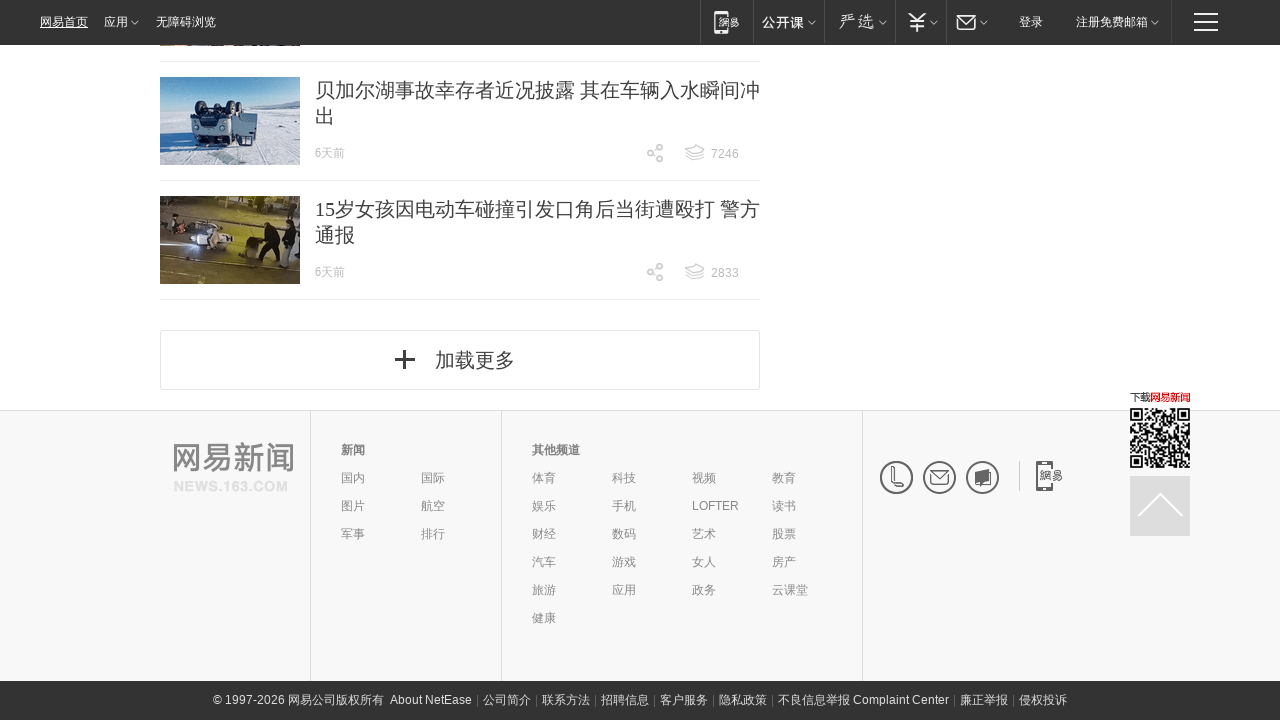

Scrolled to bottom of page to trigger lazy loading
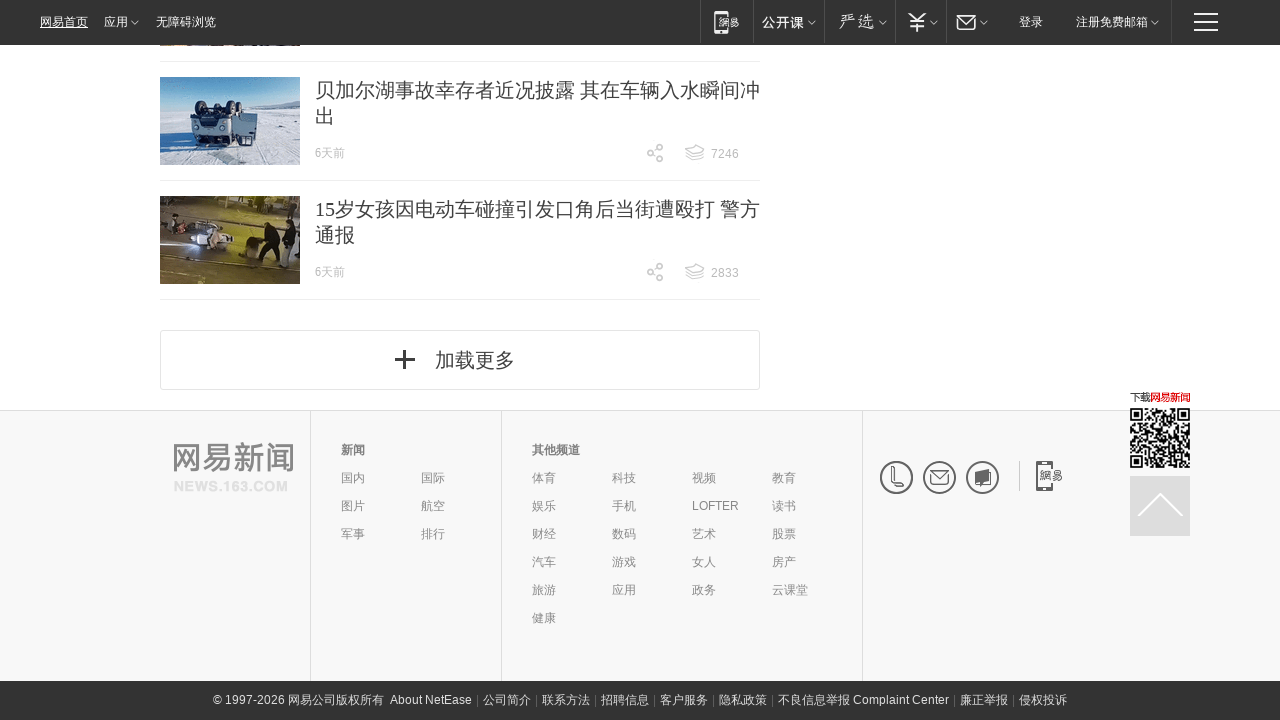

Waited 1 second for content to load after scroll
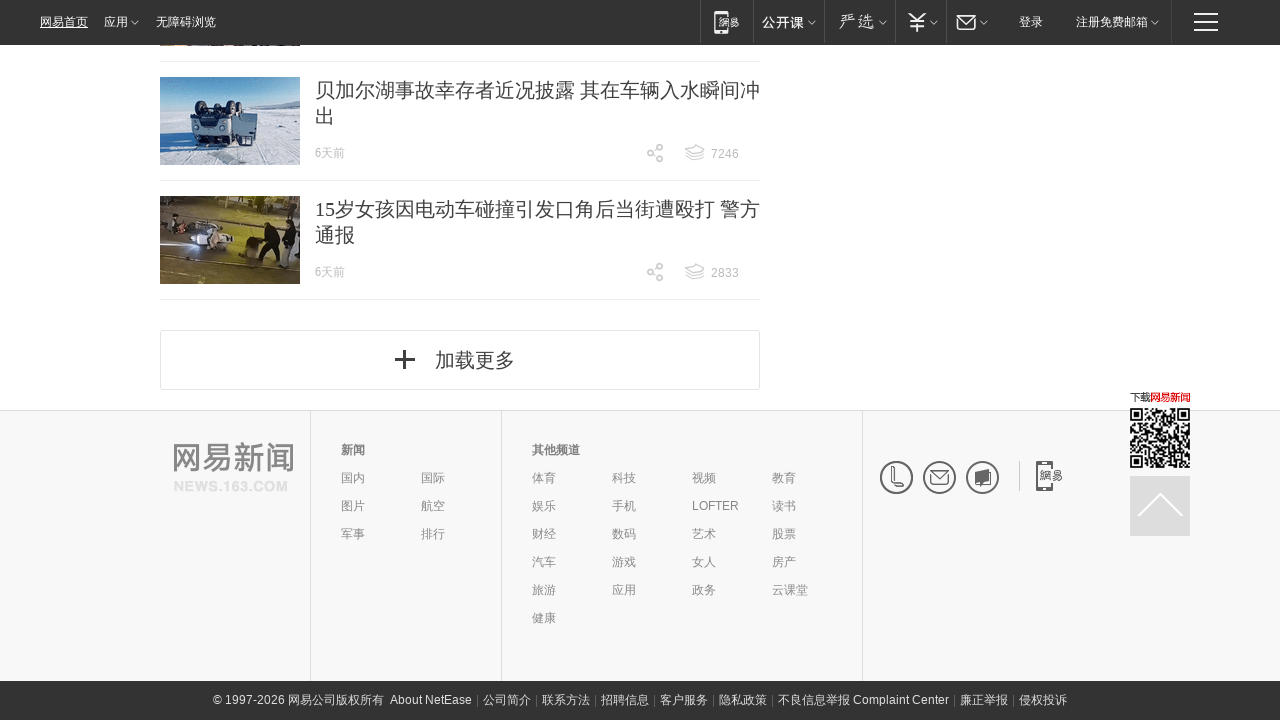

Clicked the 'more' button to load additional content at (475, 360) on xpath=/html/body/div/div[3]/div[3]/div[1]/div[1]/div/a/div[1]/span
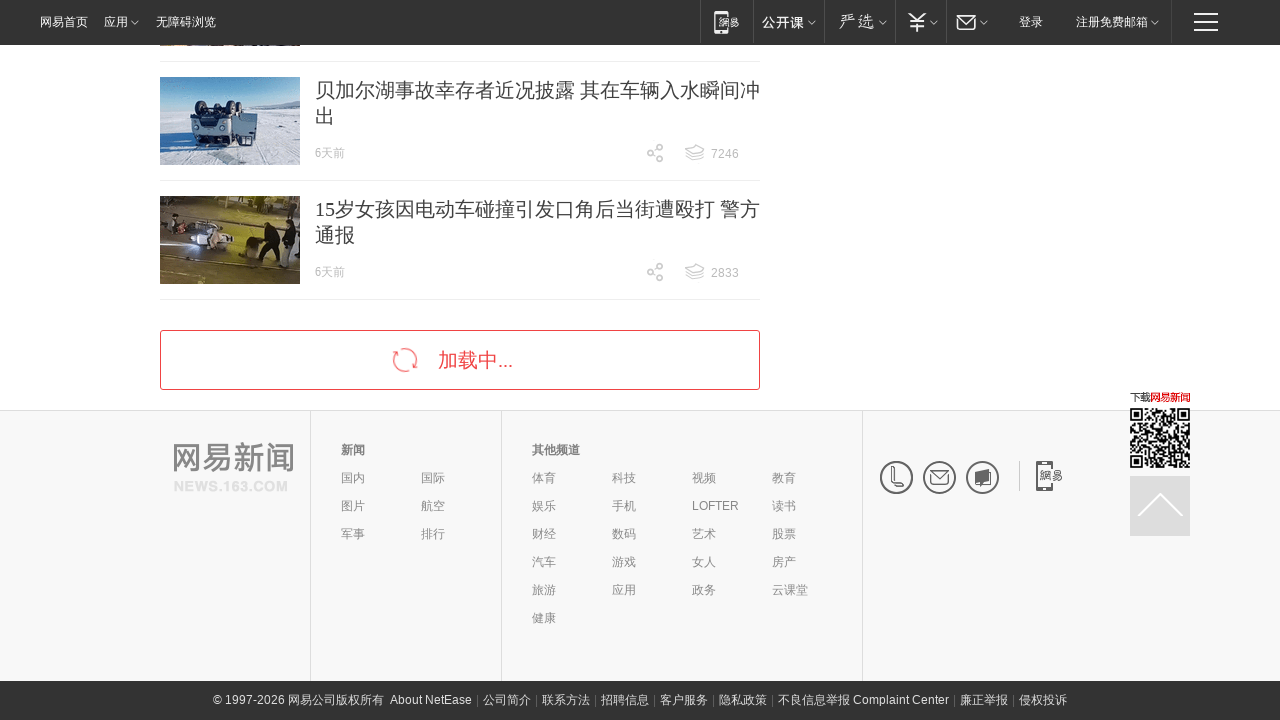

Waited 2 seconds for new content to load after clicking more button
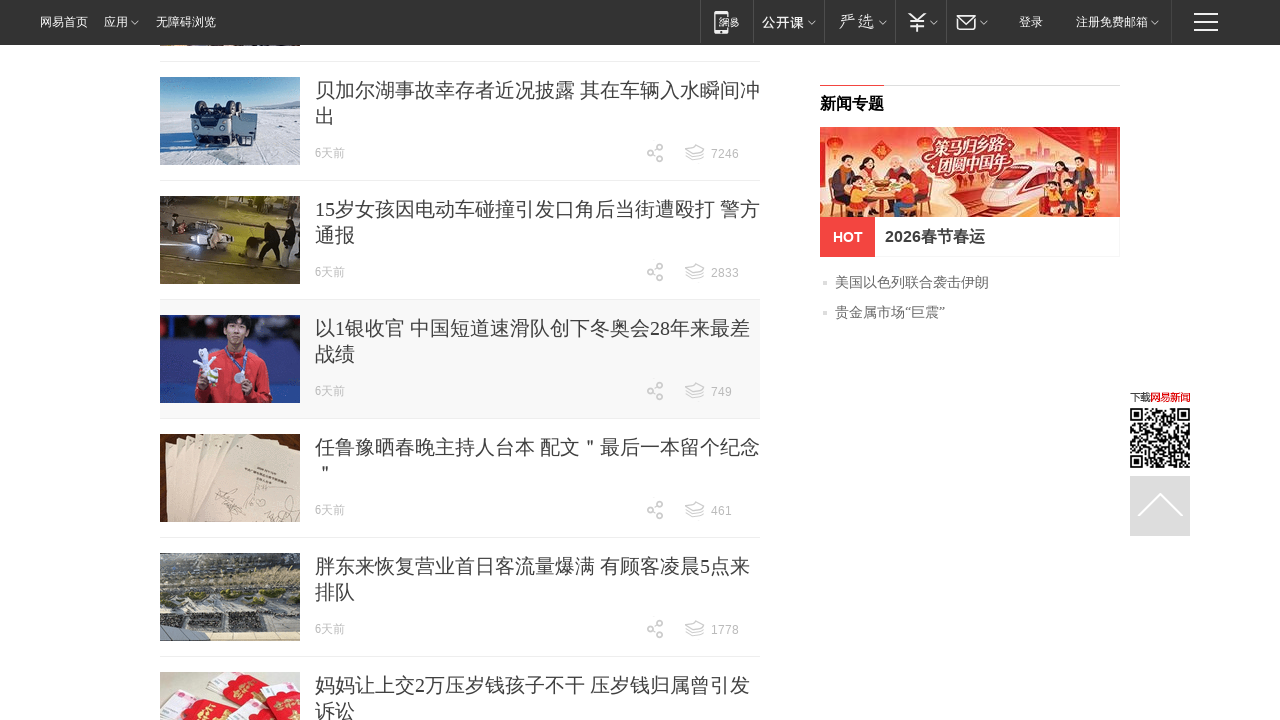

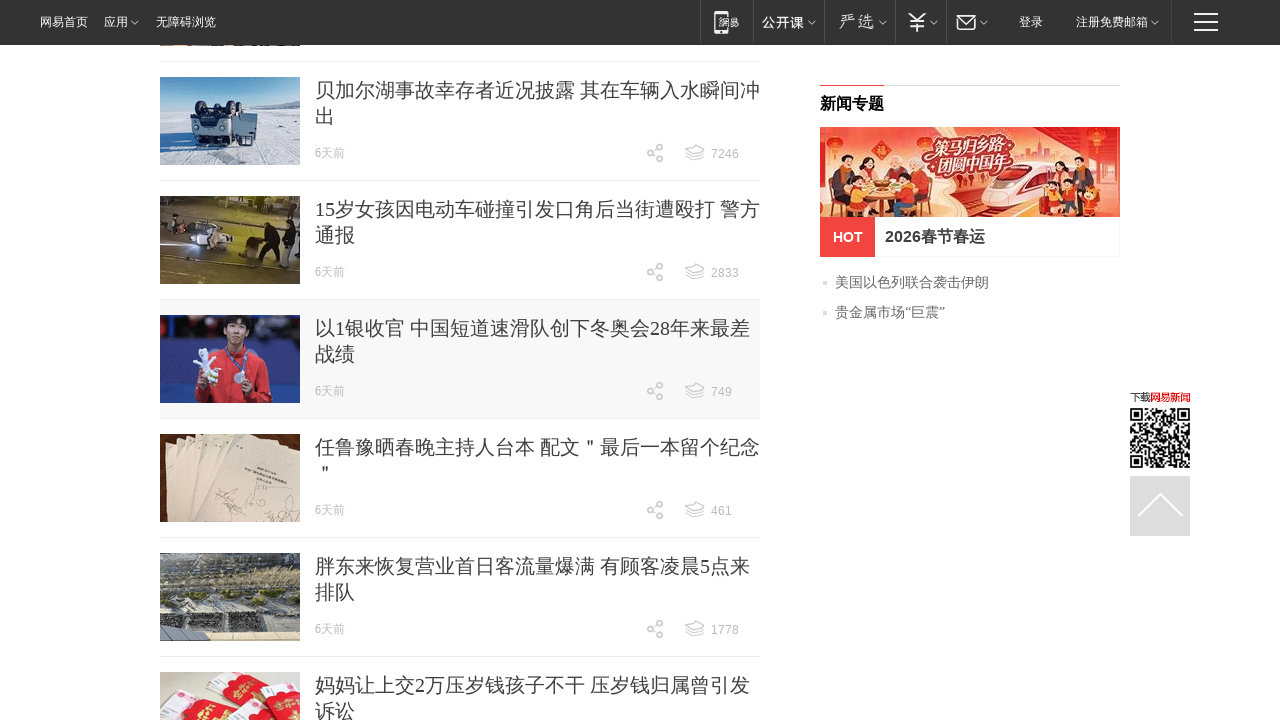